Tests link that opens a new tab to the practice page on the same domain

Starting URL: https://commitquality.com/practice-general-components

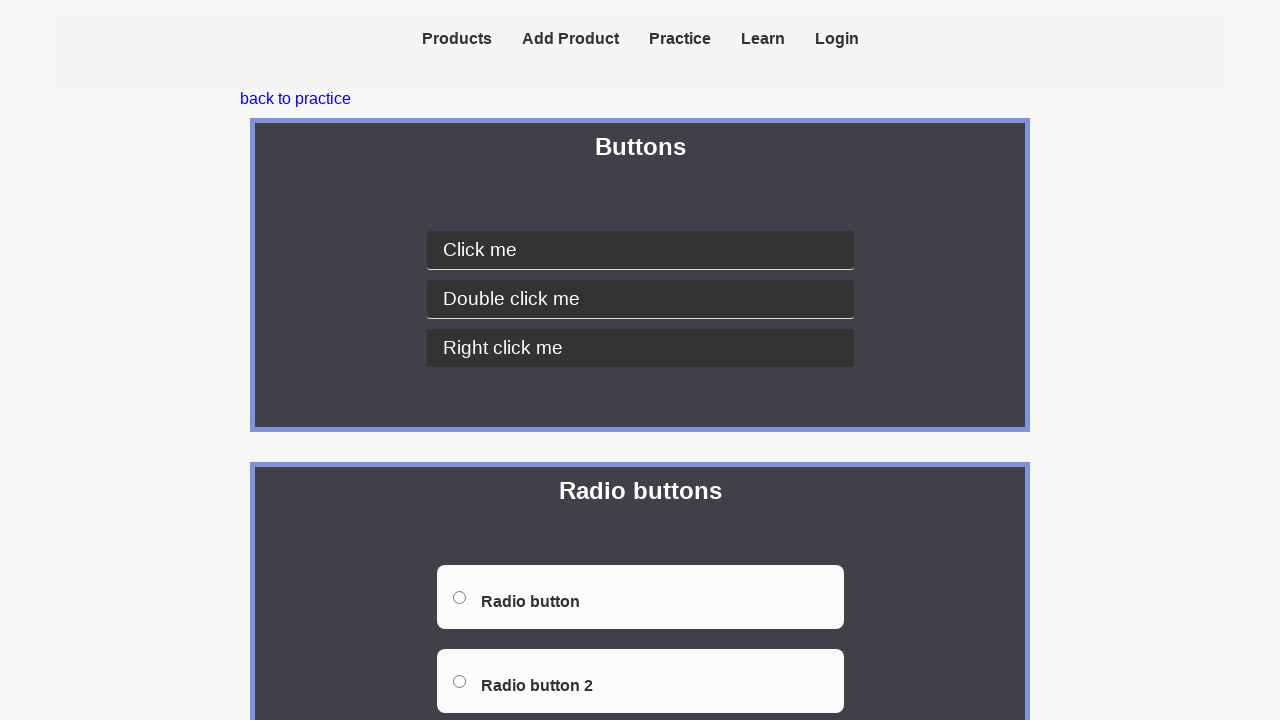

Clicked link with data-testid 'link-newtab-practice' to open new tab at (360, 646) on [data-testid=link-newtab-practice]
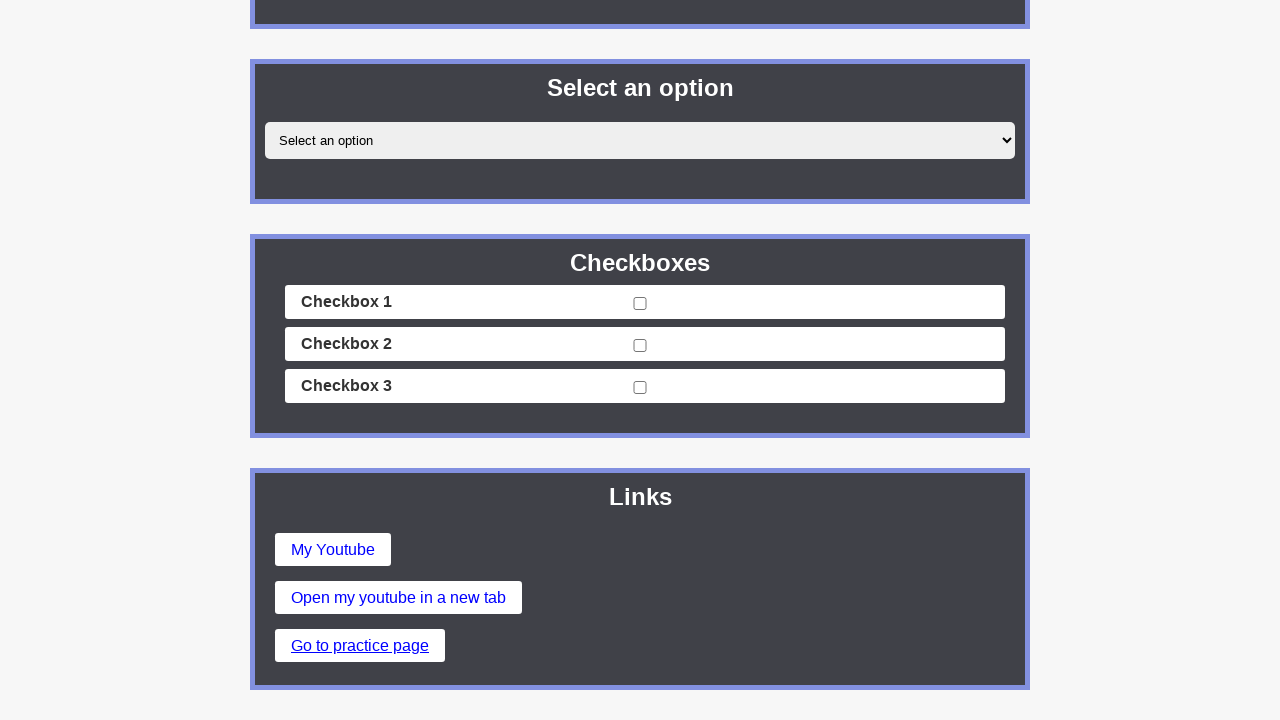

Captured new page object from popup
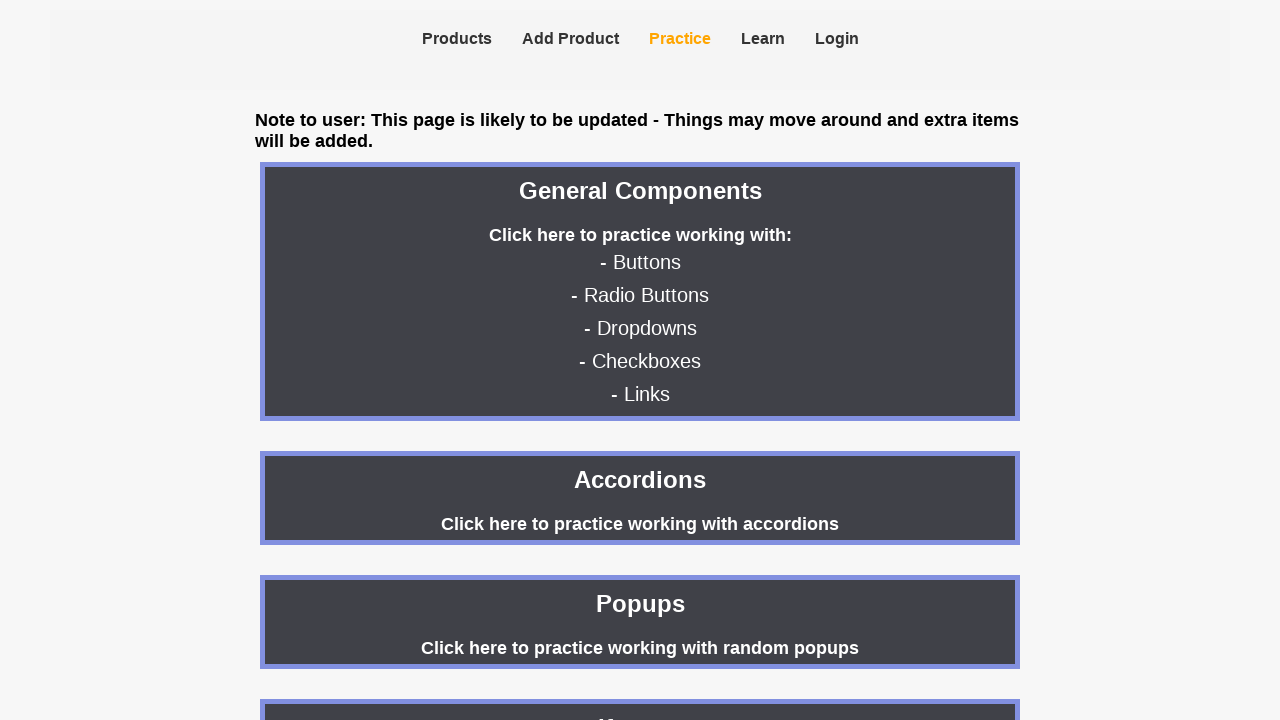

New page finished loading on same domain (practice page)
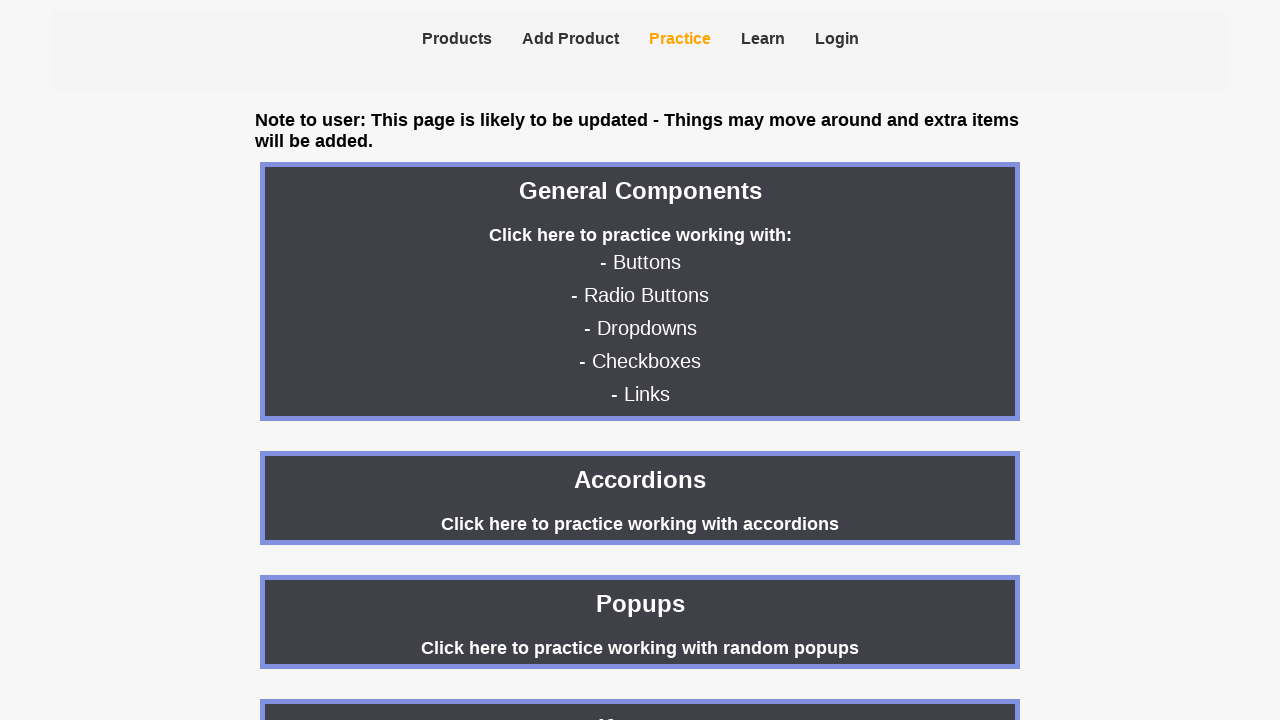

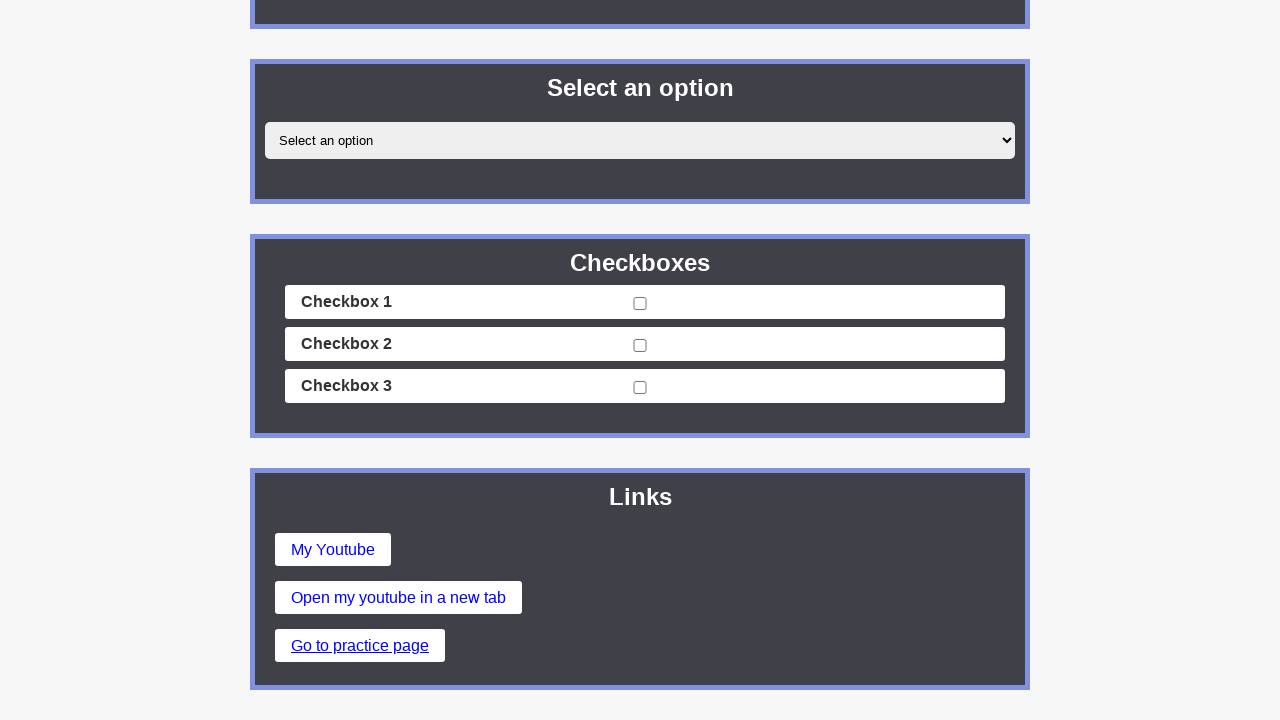